Tests dynamic control functionality by toggling a text input field's enabled state and entering text

Starting URL: https://training-support.net/webelements/dynamic-controls

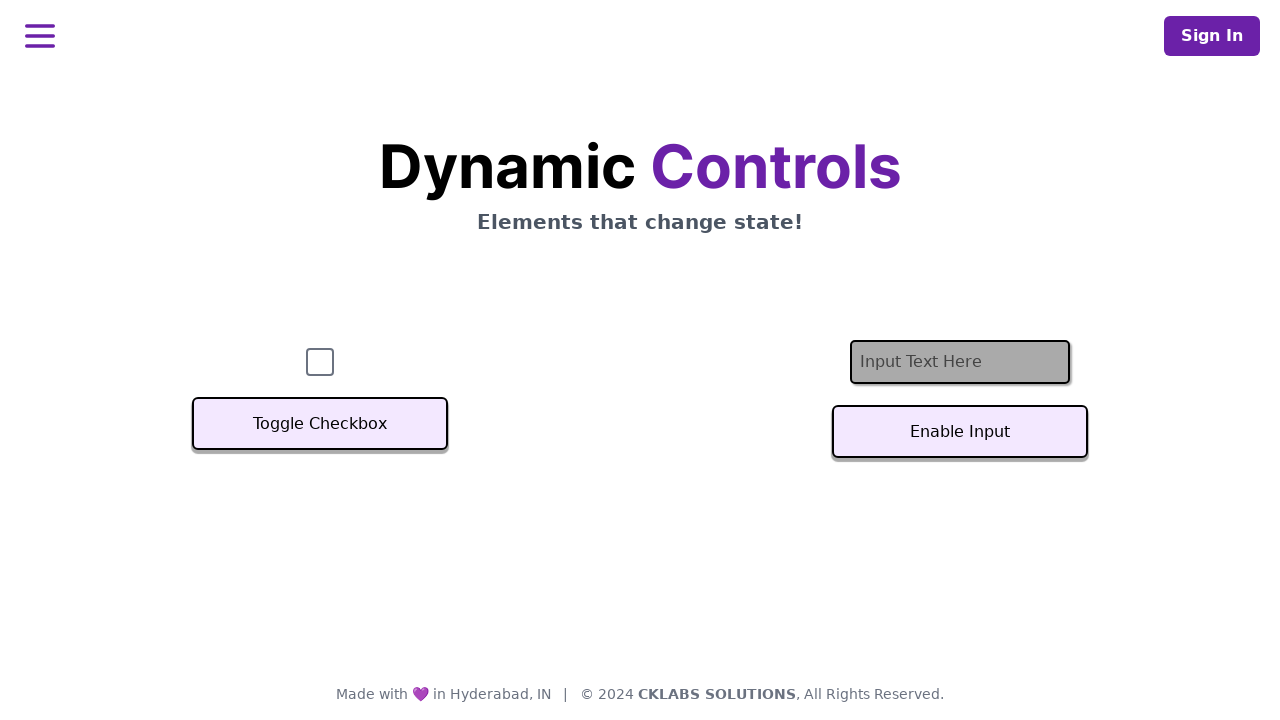

Clicked on the disabled text input field at (960, 362) on #textInput
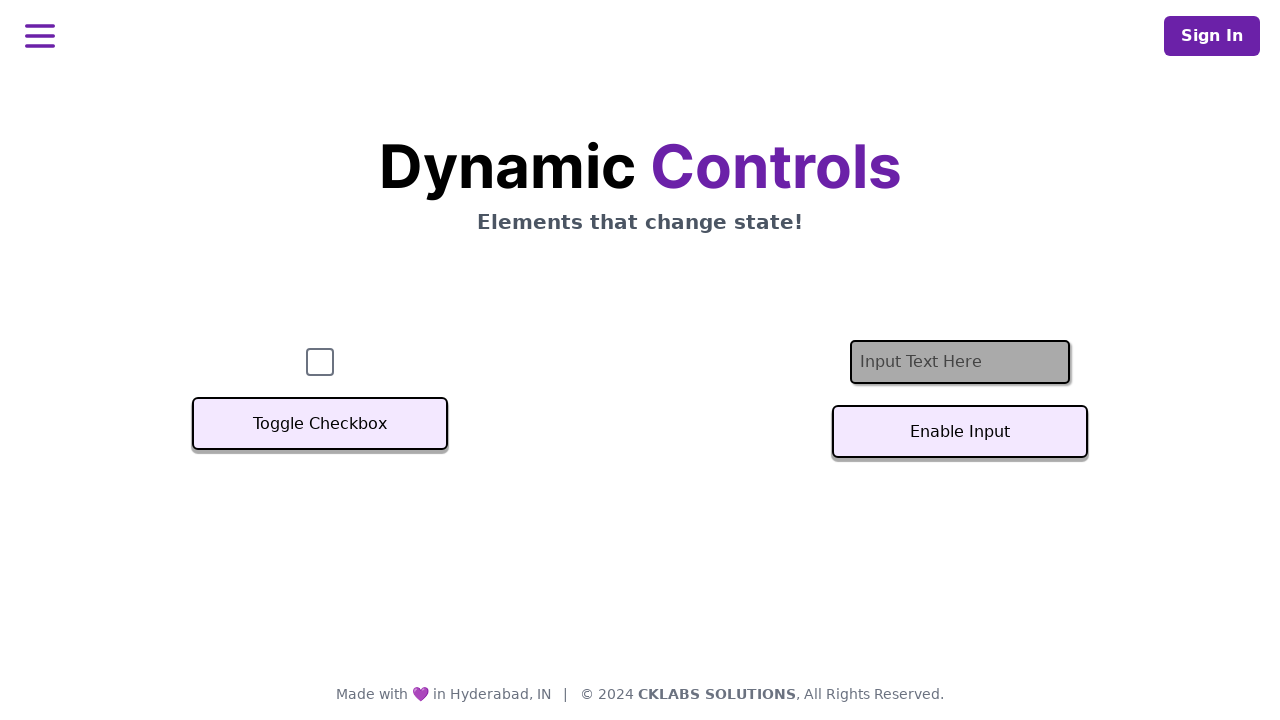

Clicked button to enable the text input field at (960, 432) on #textInputButton
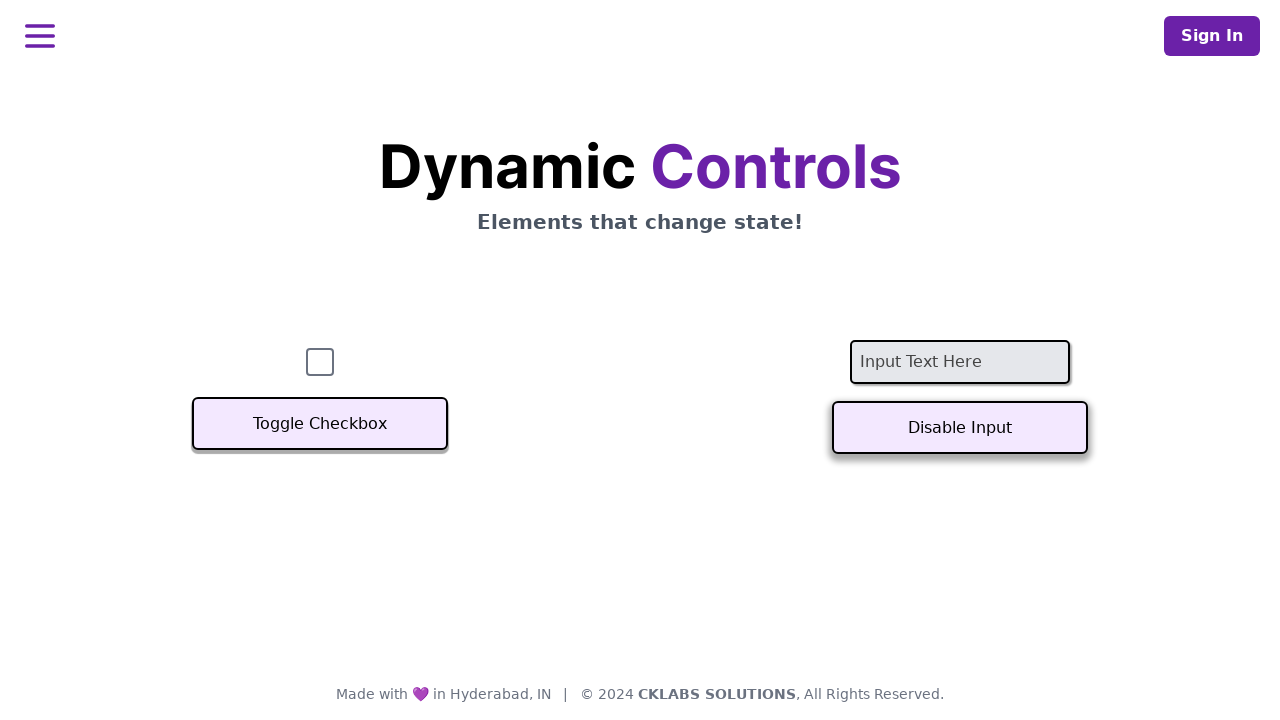

Waited for state change to complete
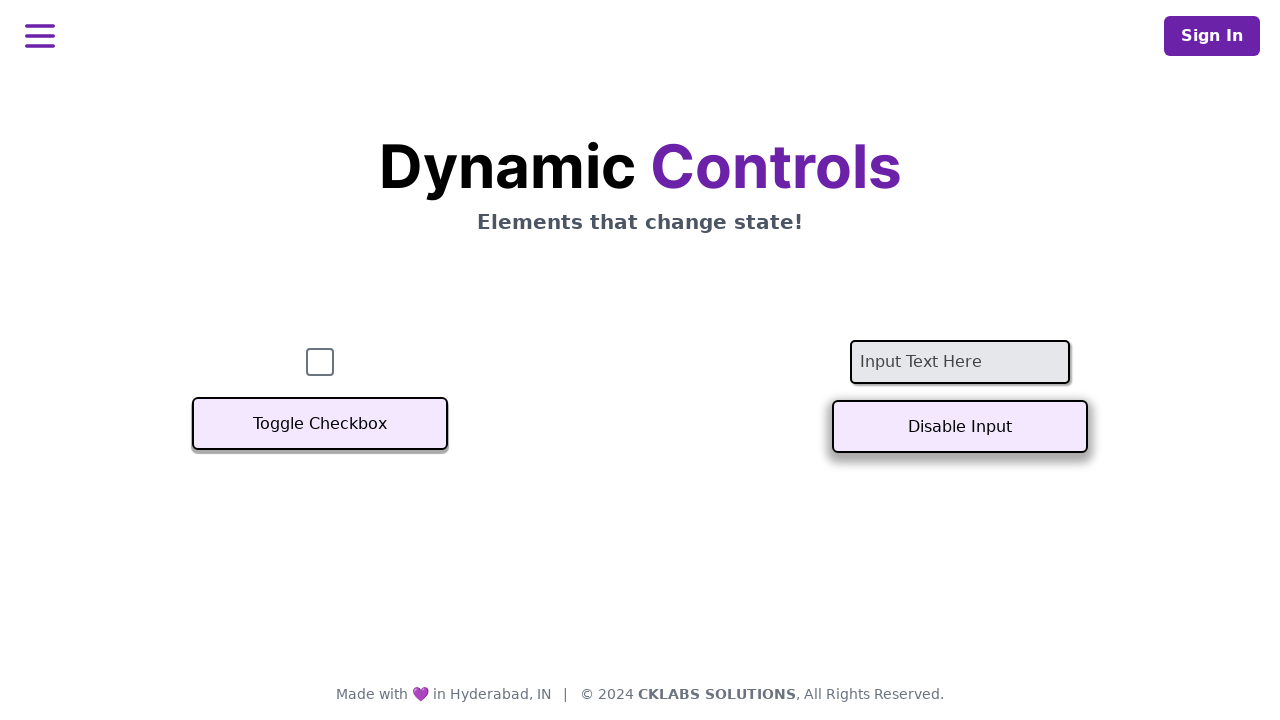

Entered 'Test' into the now-enabled text input field on #textInput
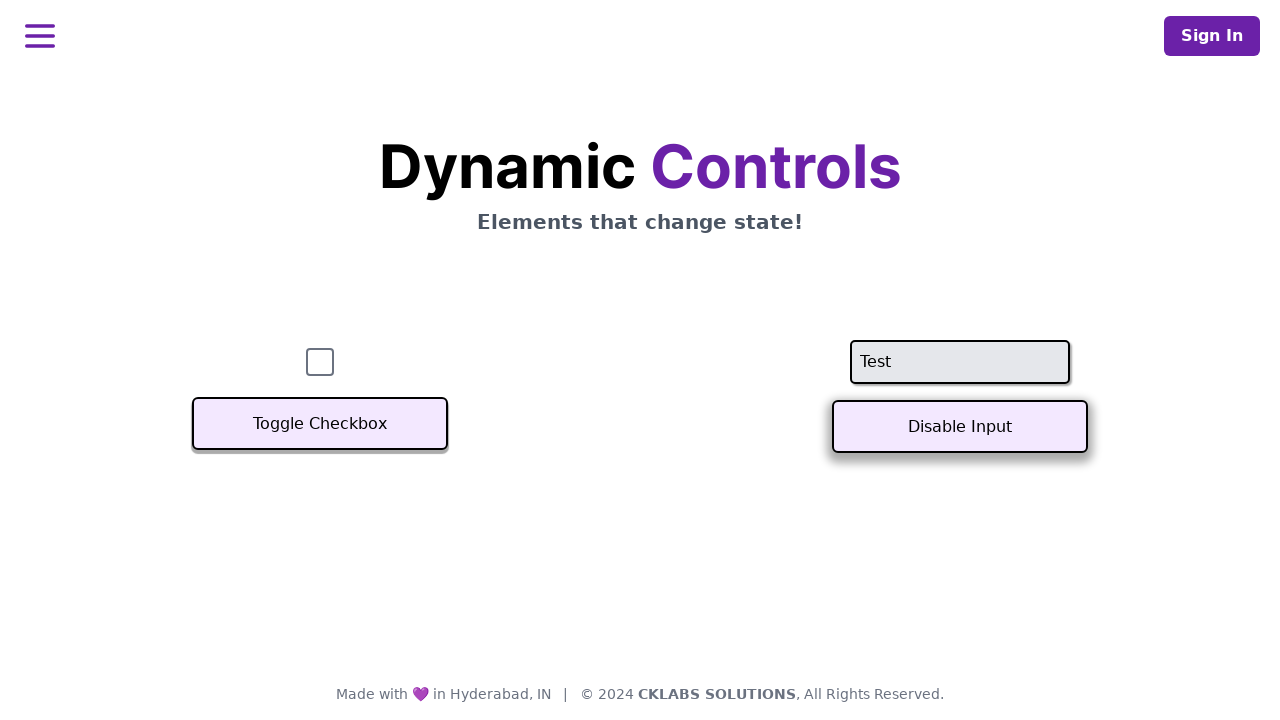

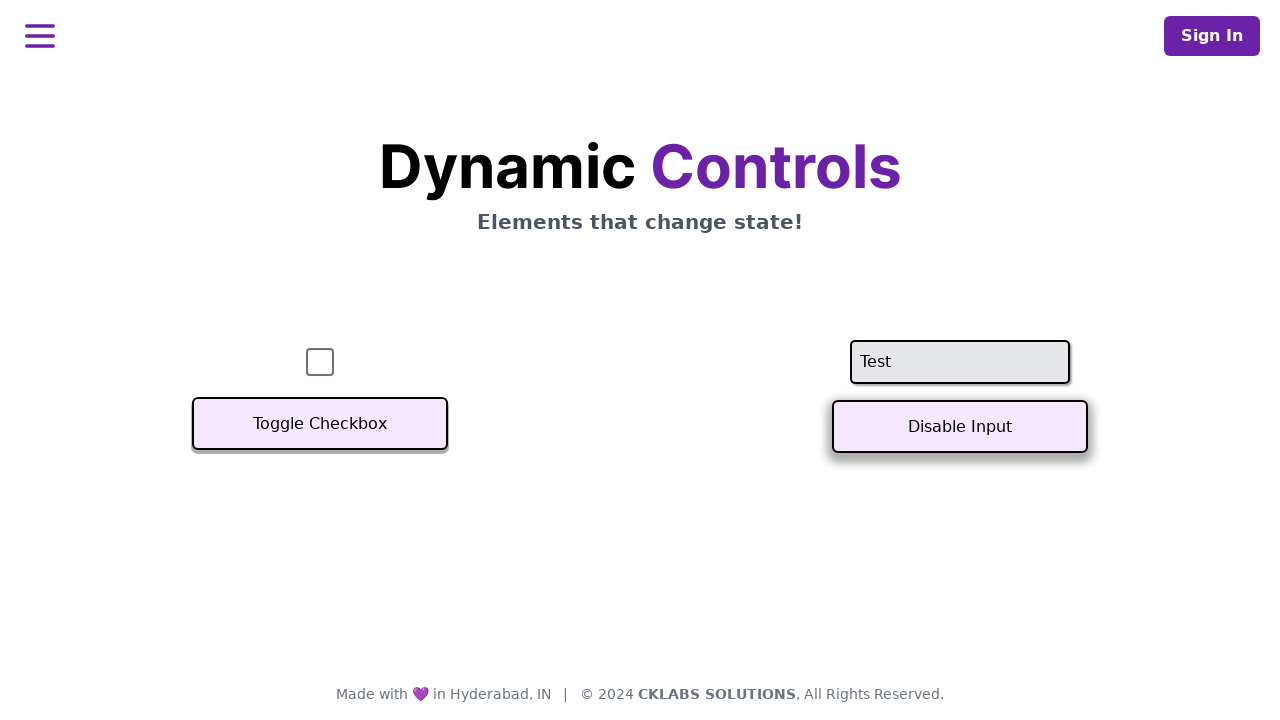